Tests the add/remove elements functionality by clicking the add button multiple times to create delete buttons, then clicking each delete button to remove them all.

Starting URL: https://the-internet.herokuapp.com/add_remove_elements/

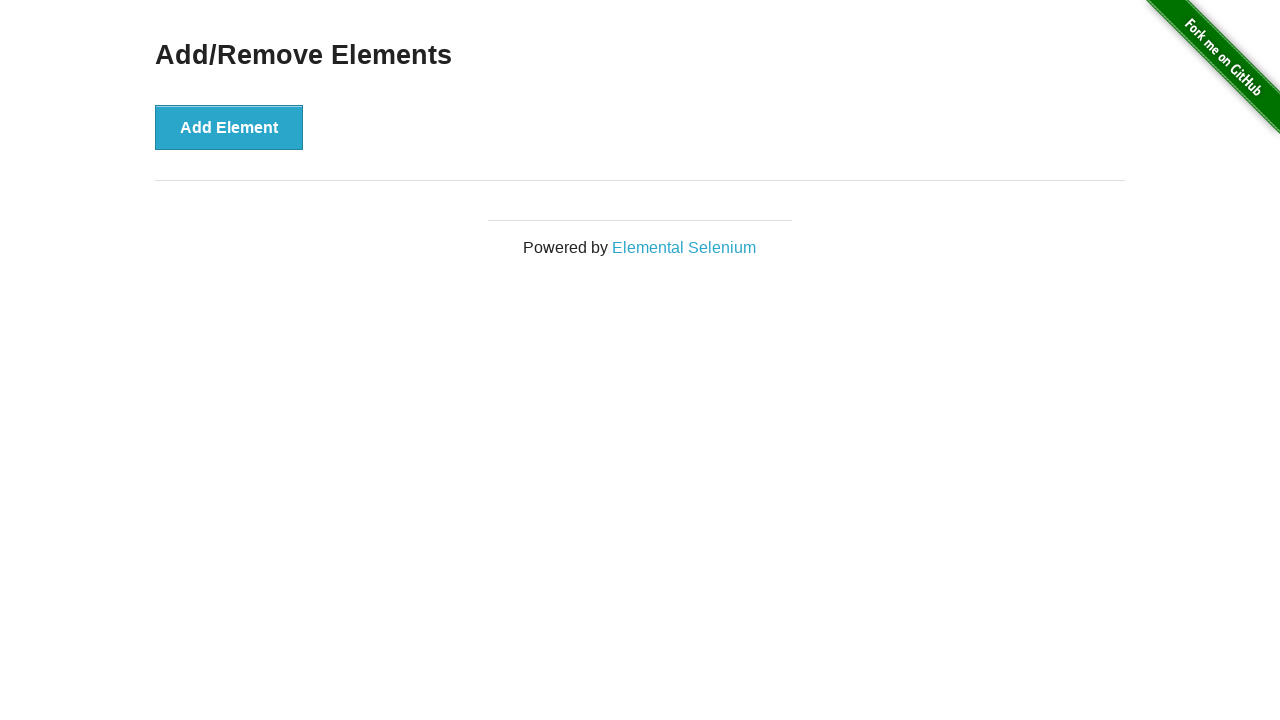

Verified no delete buttons exist initially
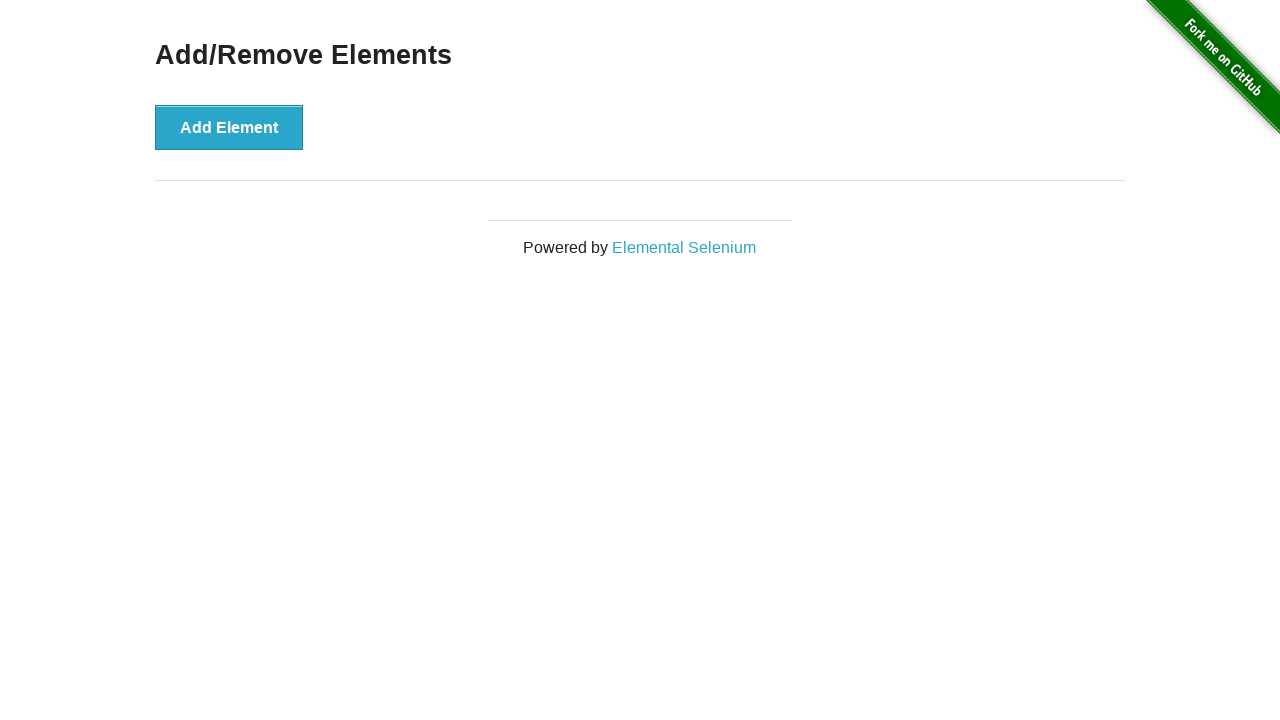

Clicked Add Element button (iteration 1/7) at (229, 127) on button:has-text('Add Element')
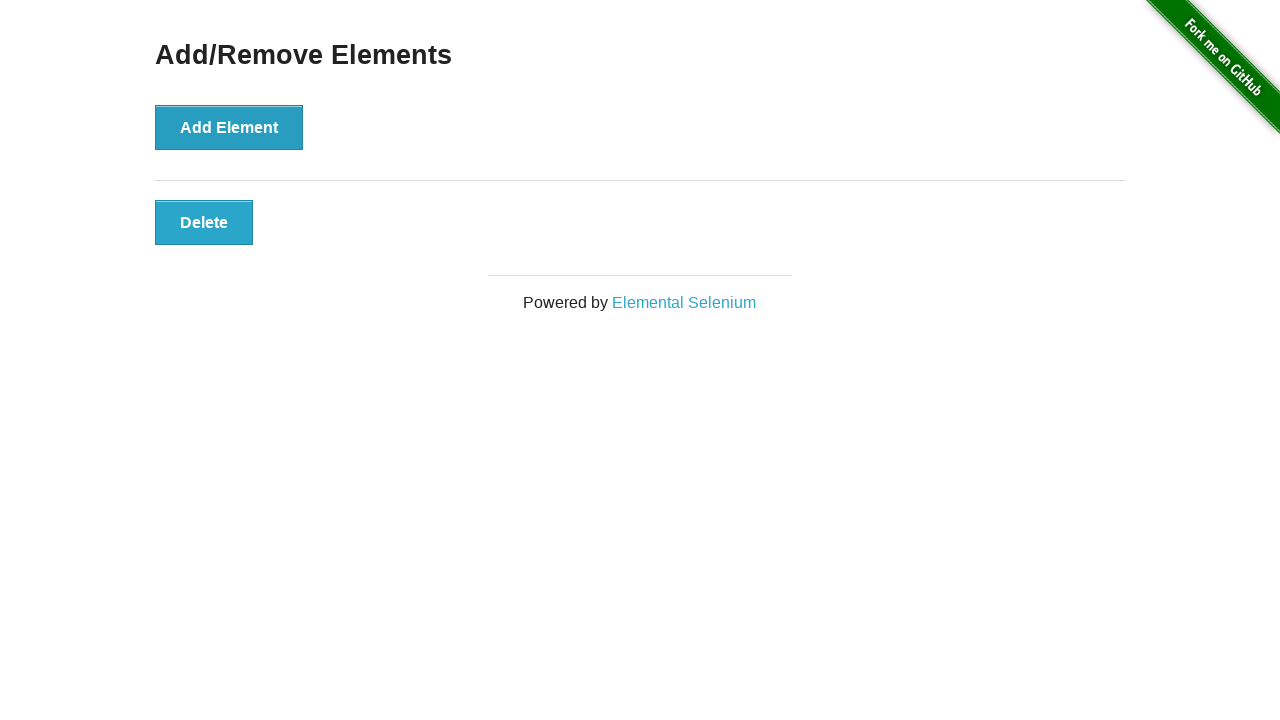

Clicked Add Element button (iteration 2/7) at (229, 127) on button:has-text('Add Element')
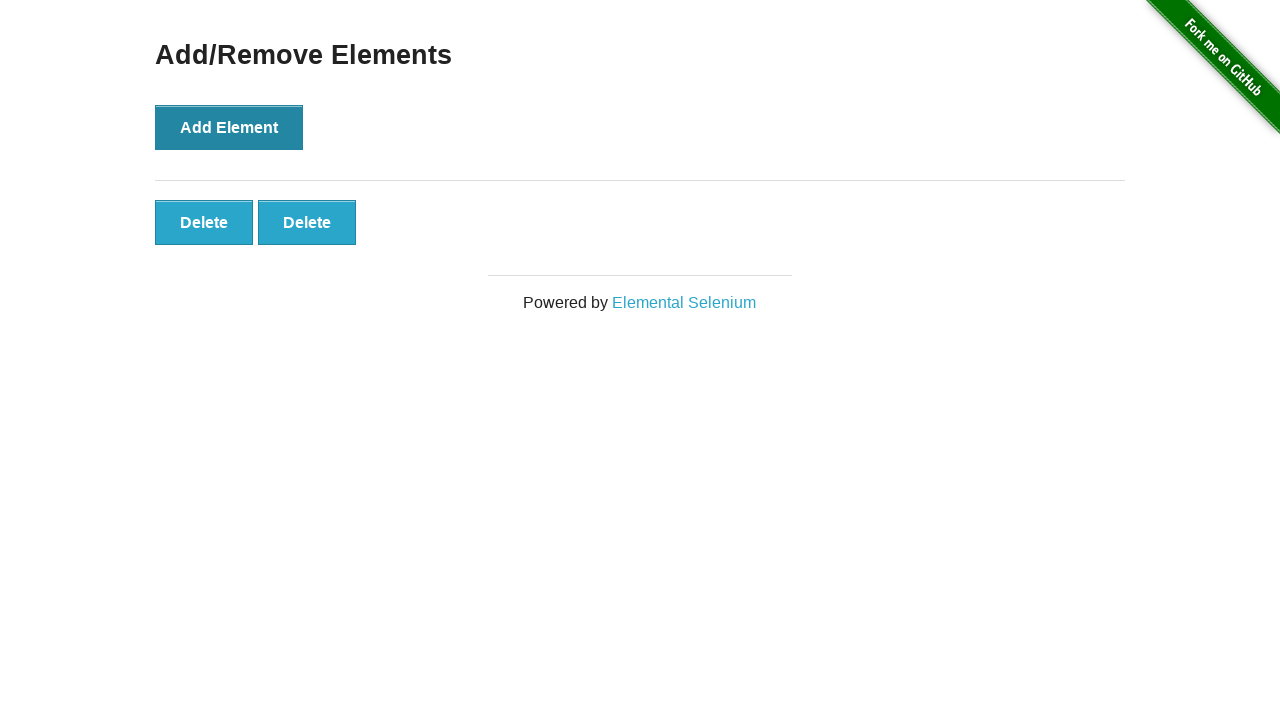

Clicked Add Element button (iteration 3/7) at (229, 127) on button:has-text('Add Element')
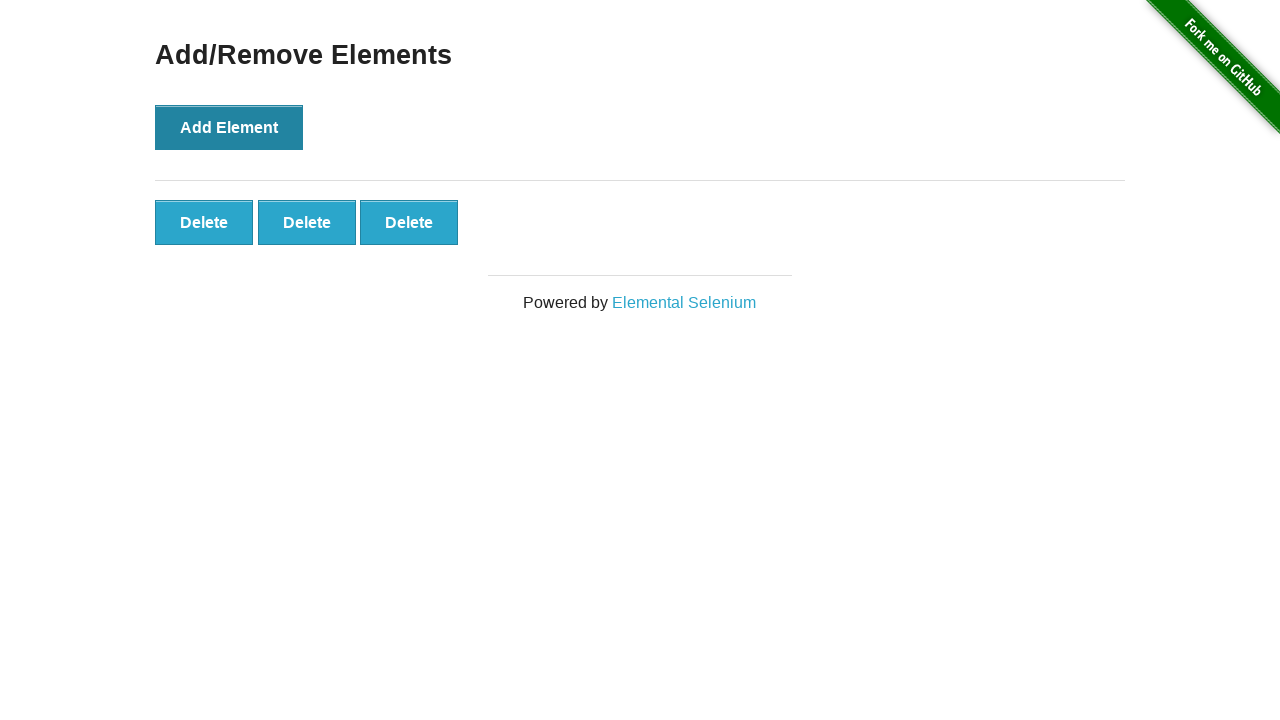

Clicked Add Element button (iteration 4/7) at (229, 127) on button:has-text('Add Element')
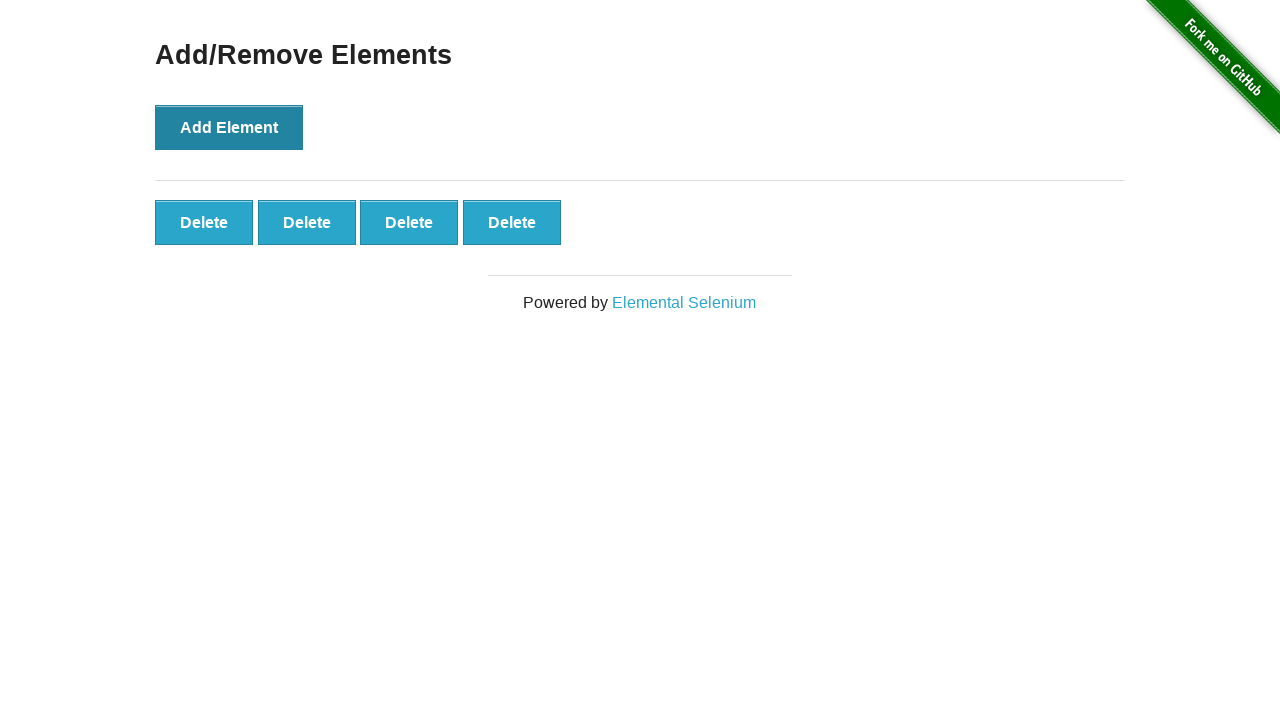

Clicked Add Element button (iteration 5/7) at (229, 127) on button:has-text('Add Element')
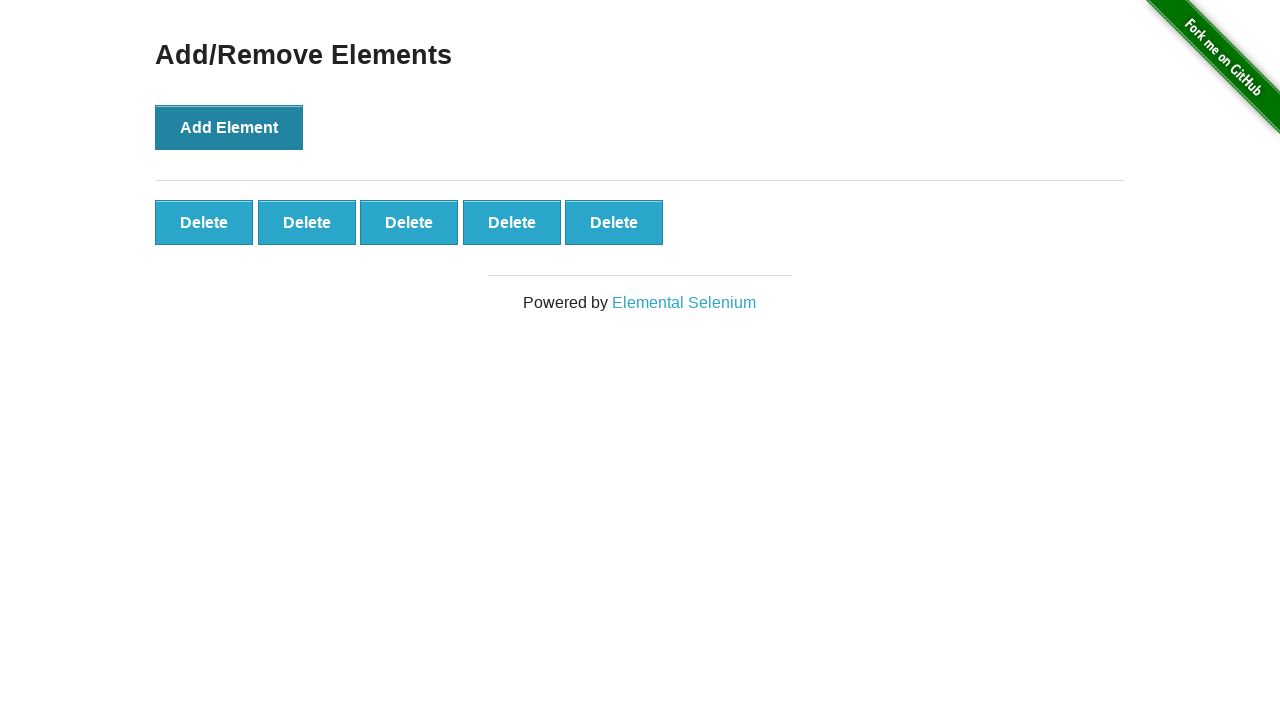

Clicked Add Element button (iteration 6/7) at (229, 127) on button:has-text('Add Element')
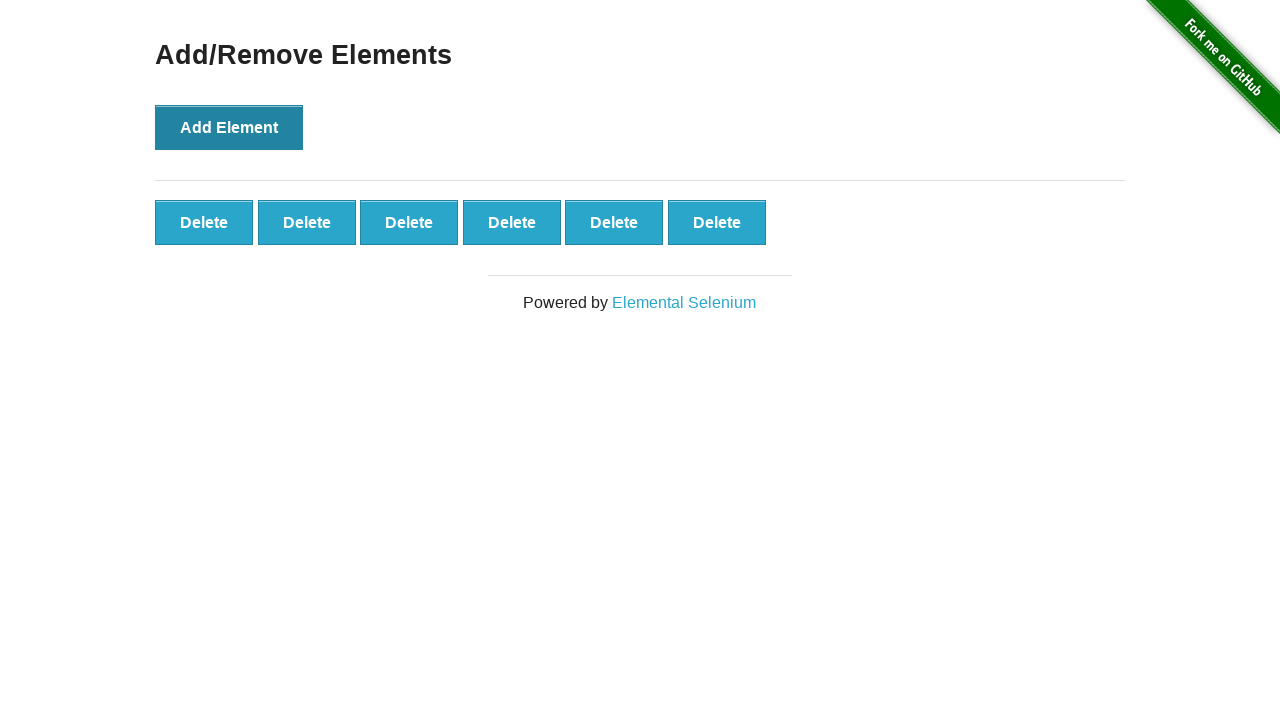

Clicked Add Element button (iteration 7/7) at (229, 127) on button:has-text('Add Element')
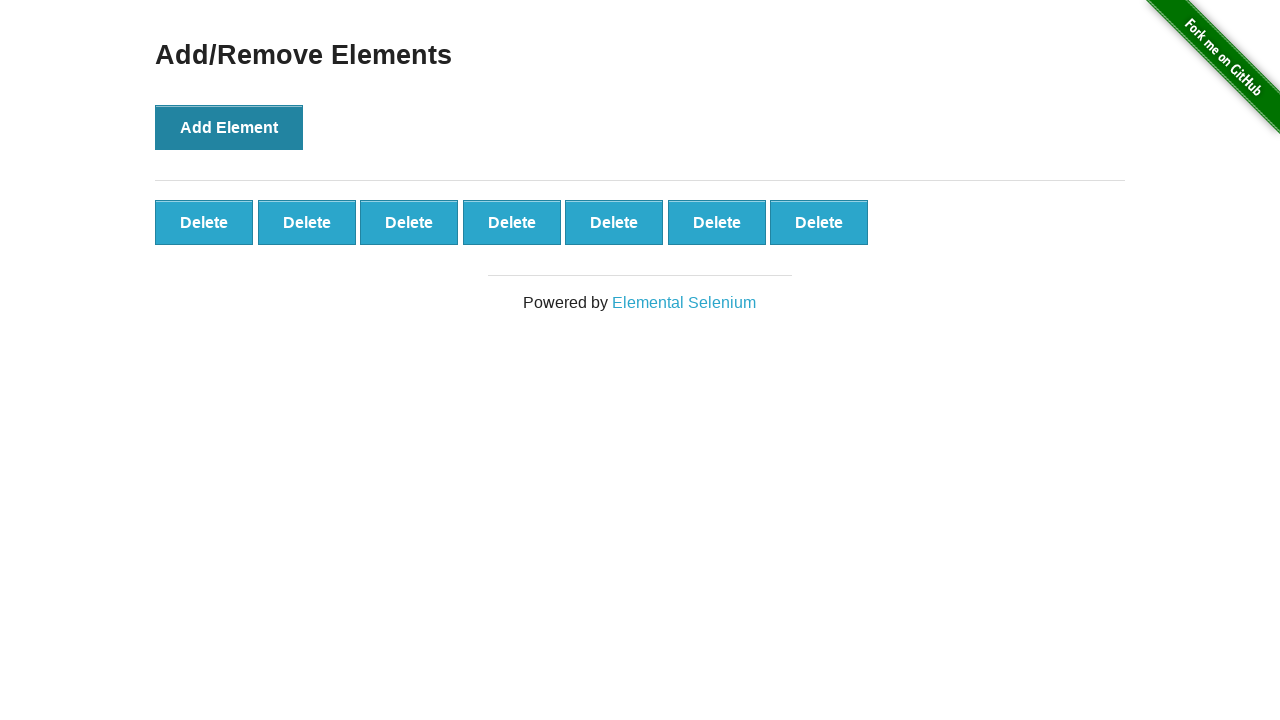

Waited for delete buttons to appear after adding 7 elements
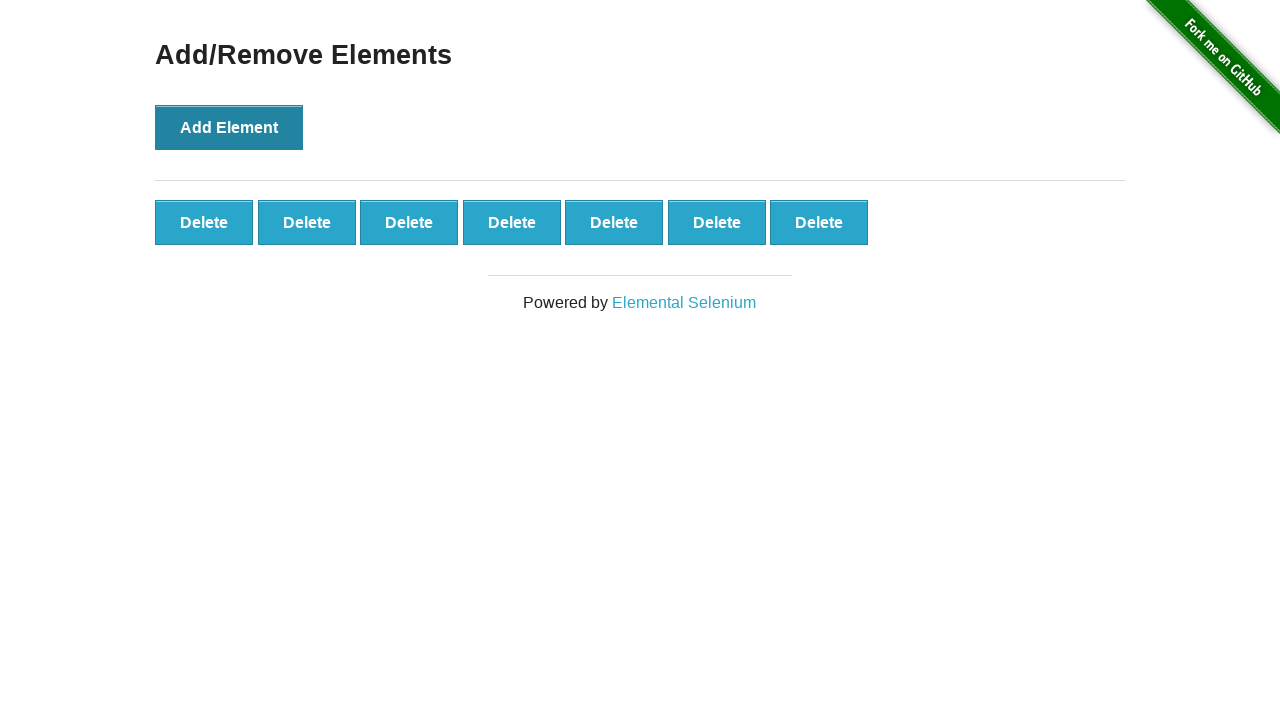

Verified 7 delete buttons were created
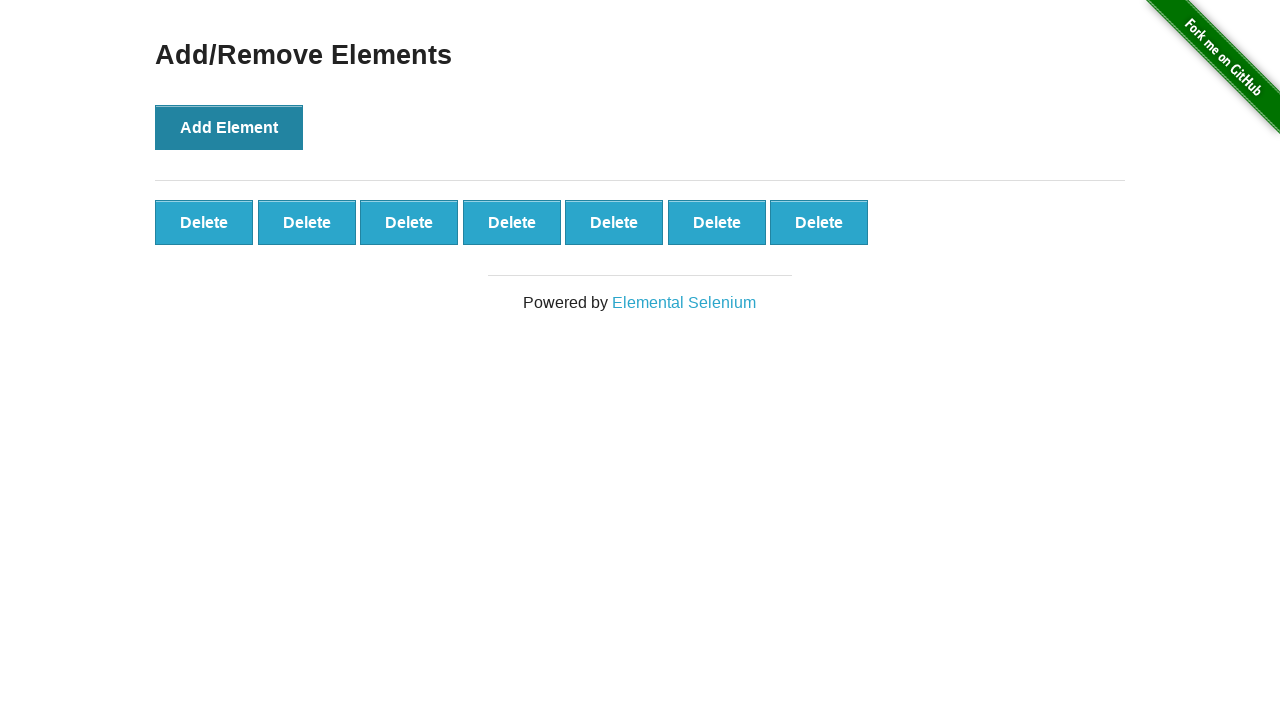

Clicked delete button (iteration 1/7) at (204, 222) on button:has-text('Delete')
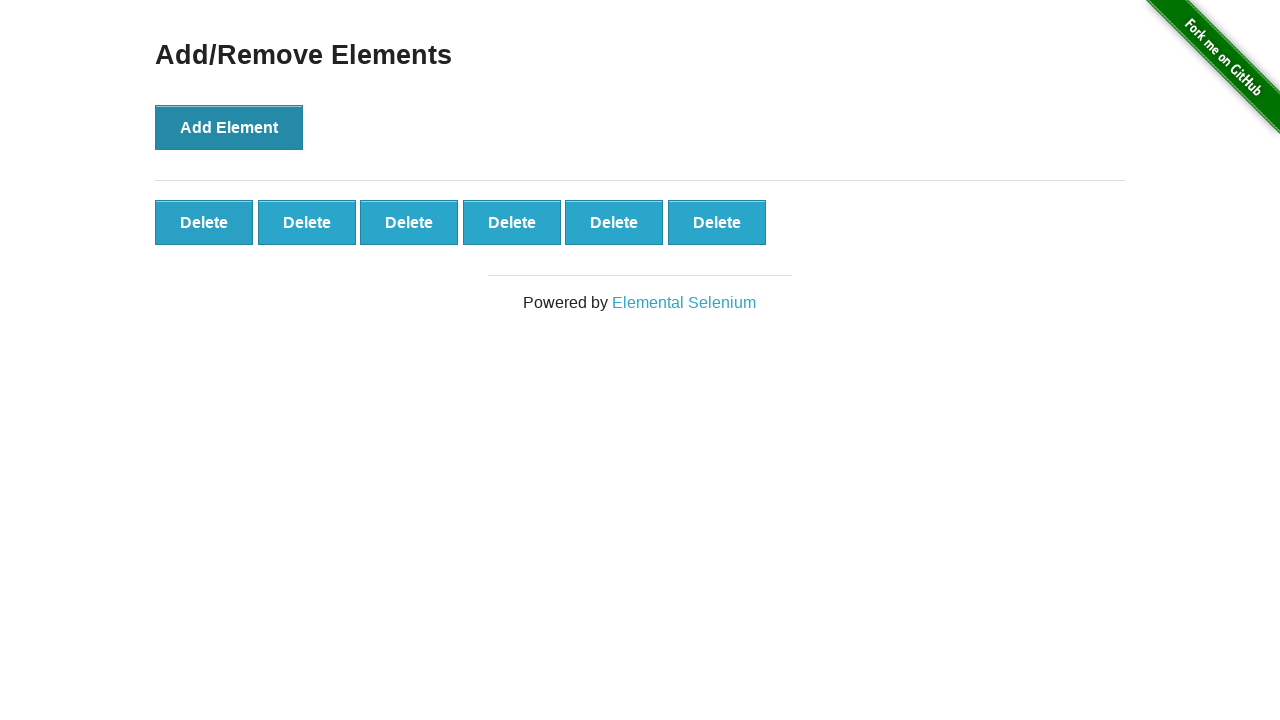

Clicked delete button (iteration 2/7) at (204, 222) on button:has-text('Delete')
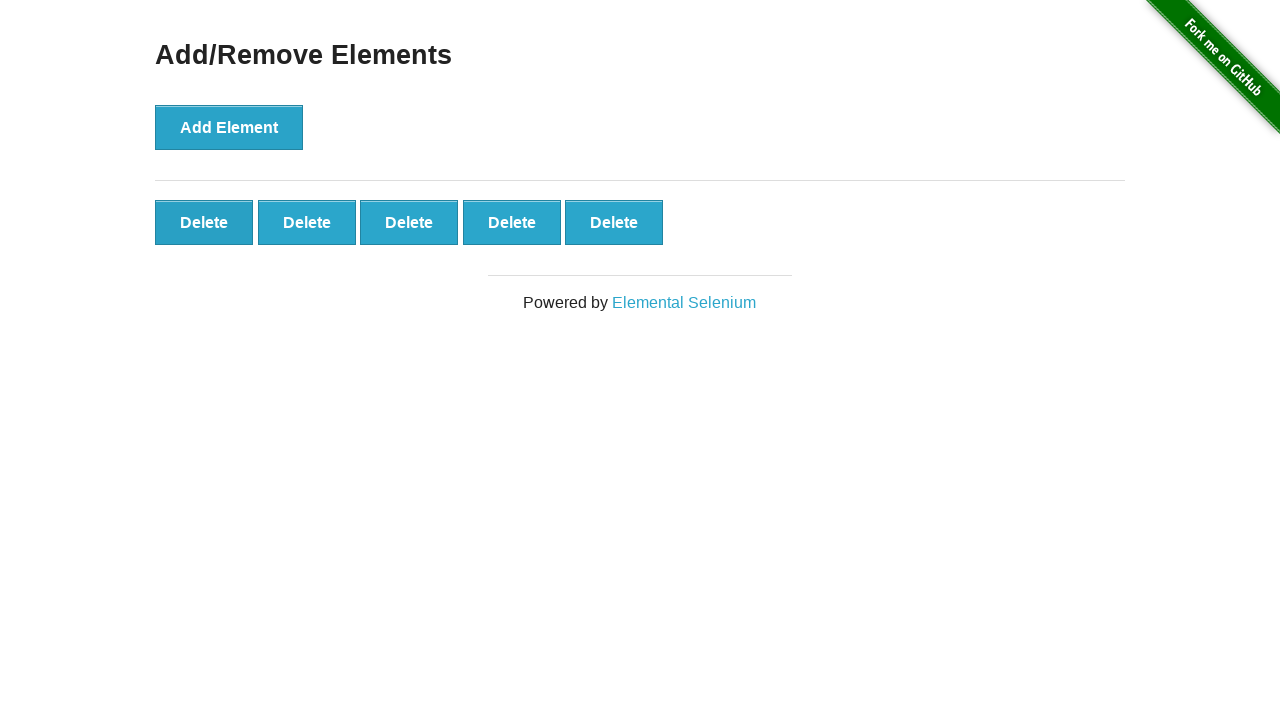

Clicked delete button (iteration 3/7) at (204, 222) on button:has-text('Delete')
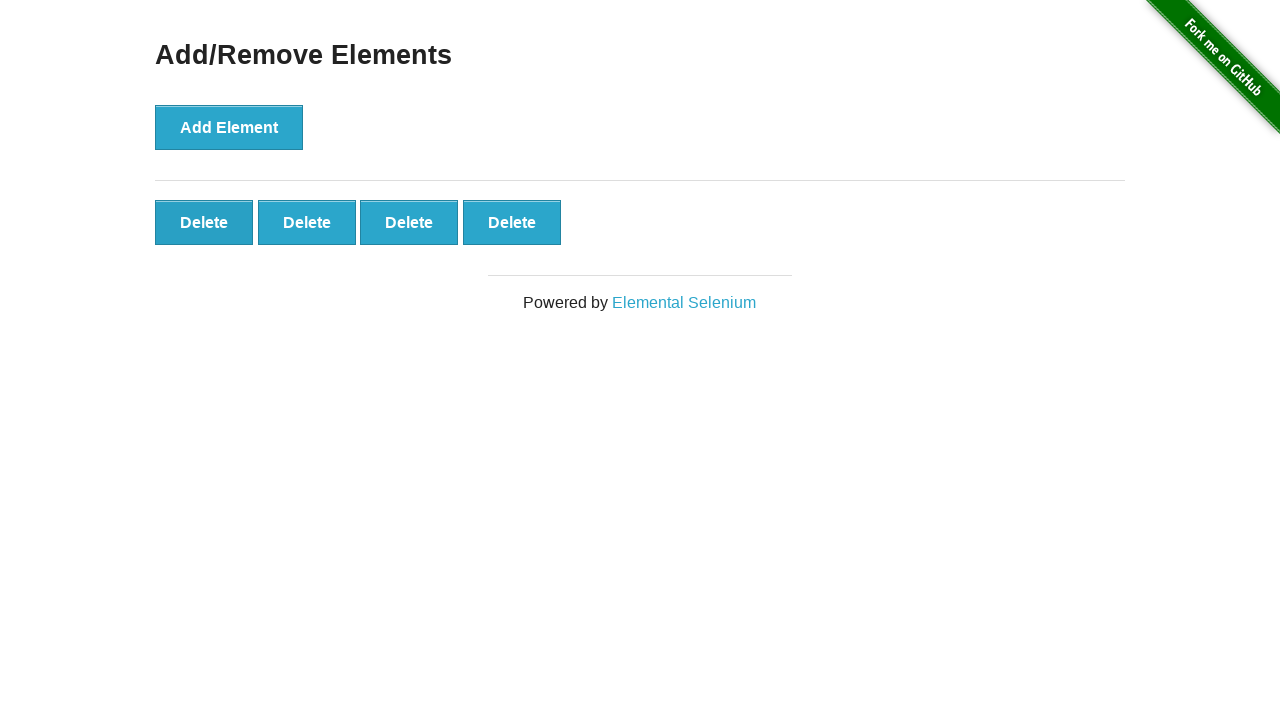

Clicked delete button (iteration 4/7) at (204, 222) on button:has-text('Delete')
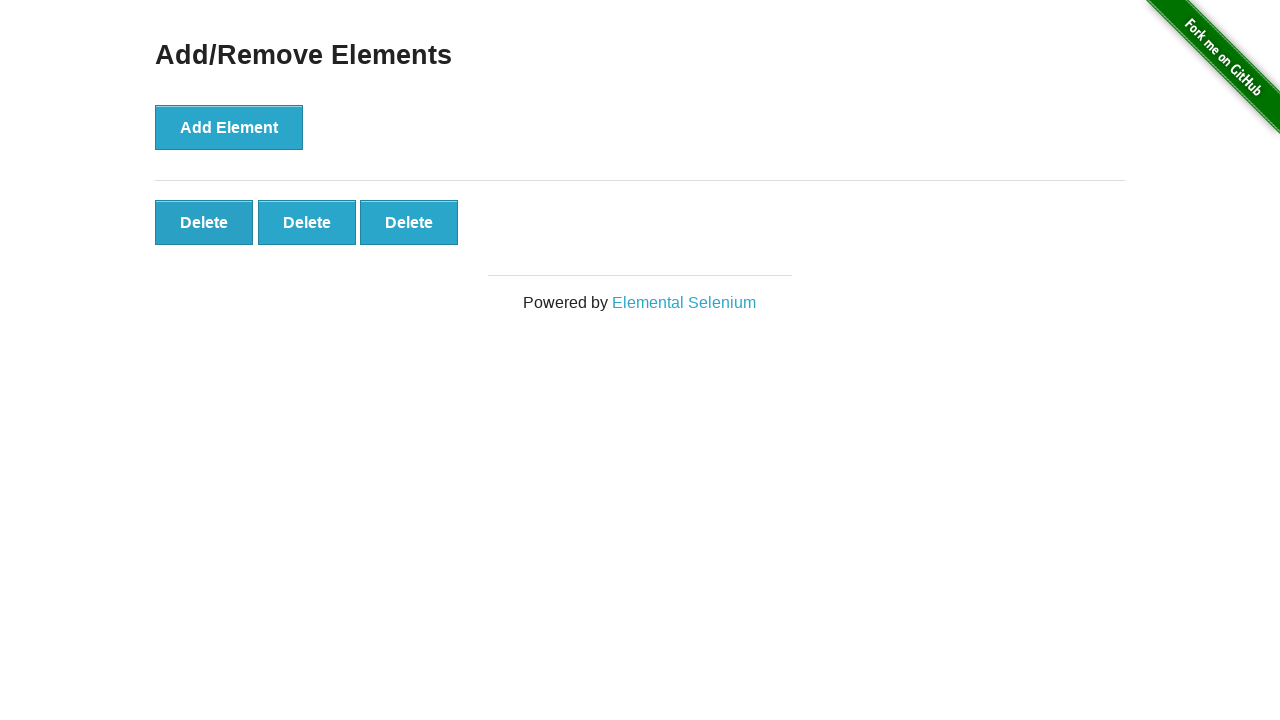

Clicked delete button (iteration 5/7) at (204, 222) on button:has-text('Delete')
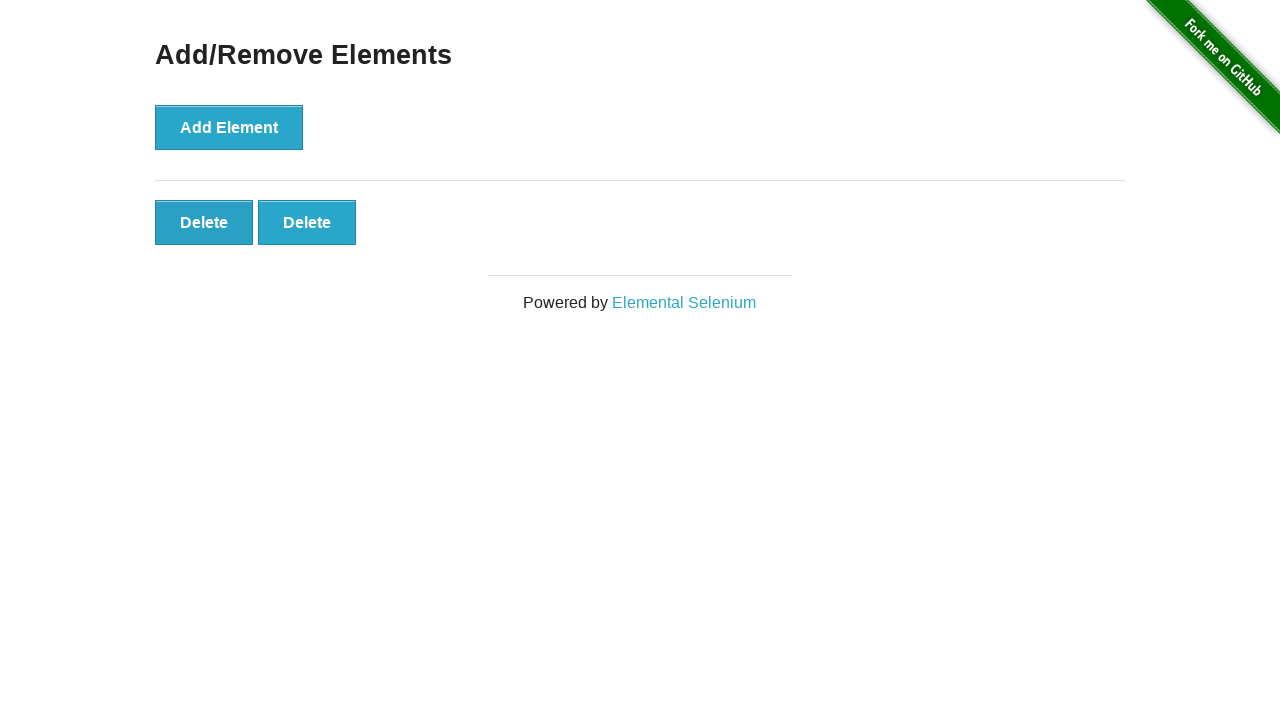

Clicked delete button (iteration 6/7) at (204, 222) on button:has-text('Delete')
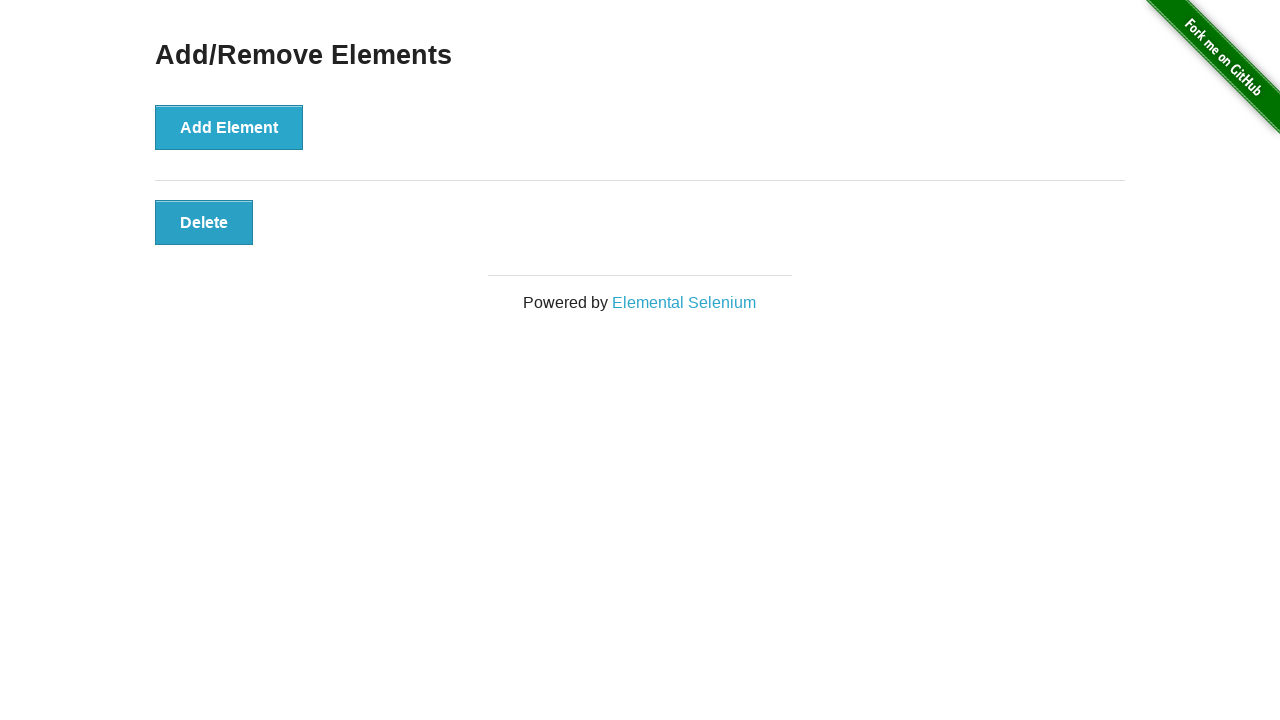

Clicked delete button (iteration 7/7) at (204, 222) on button:has-text('Delete')
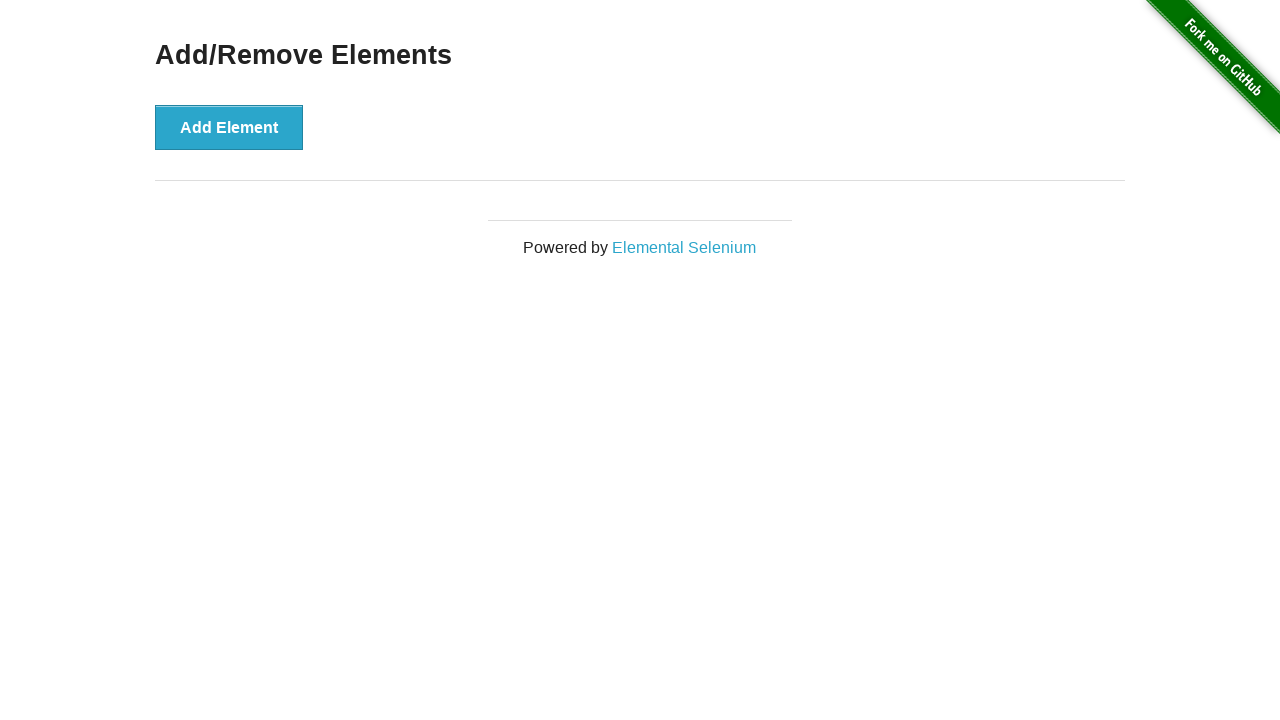

Verified all delete buttons have been removed
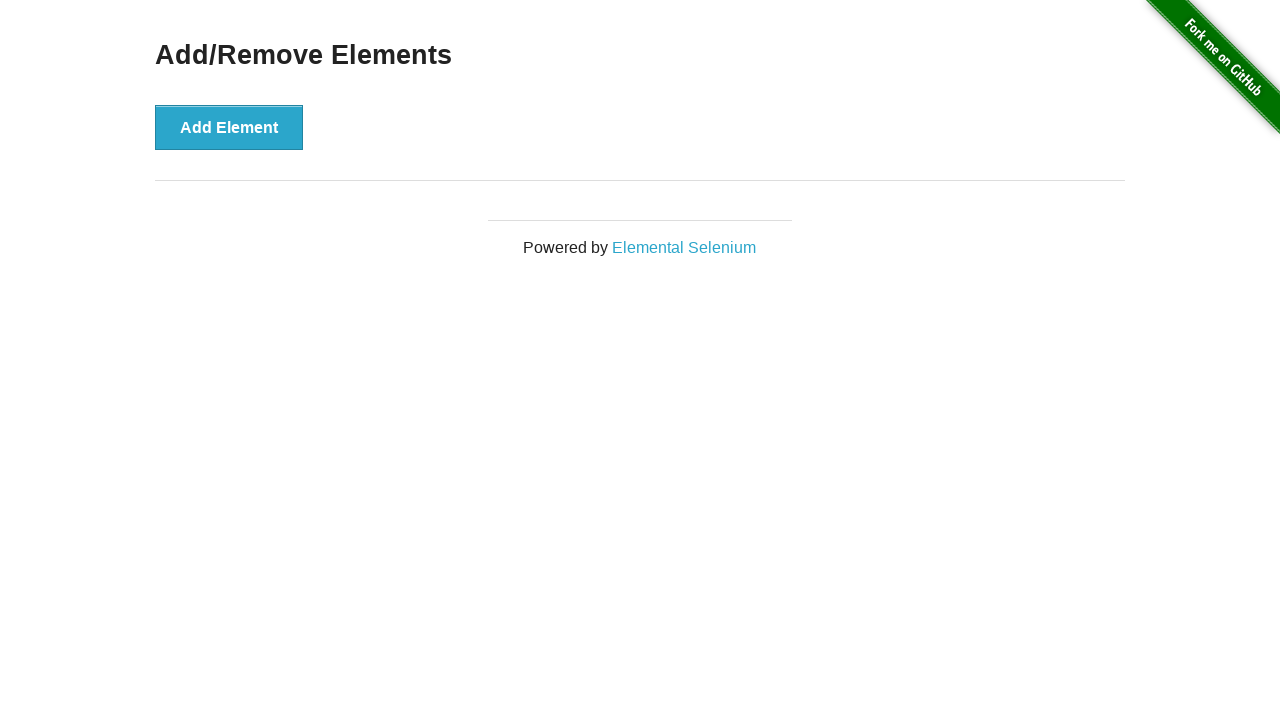

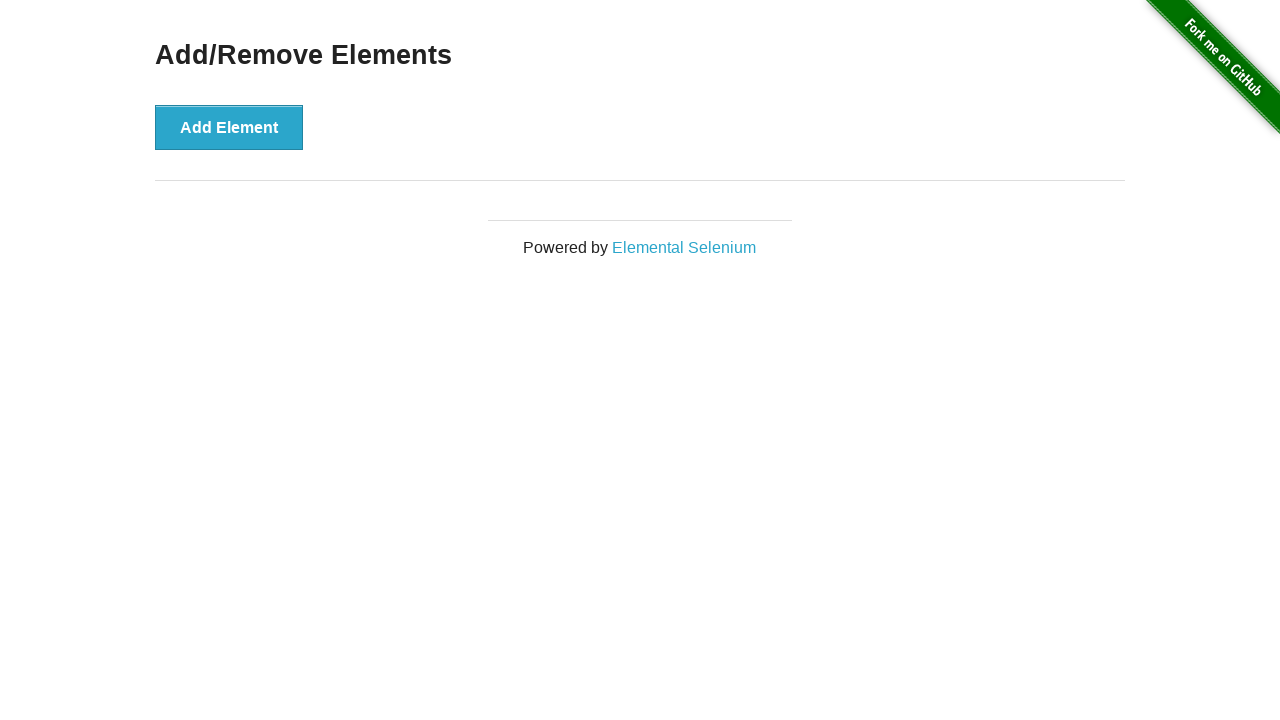